Tests add/remove elements functionality by adding and removing an element

Starting URL: https://the-internet.herokuapp.com/

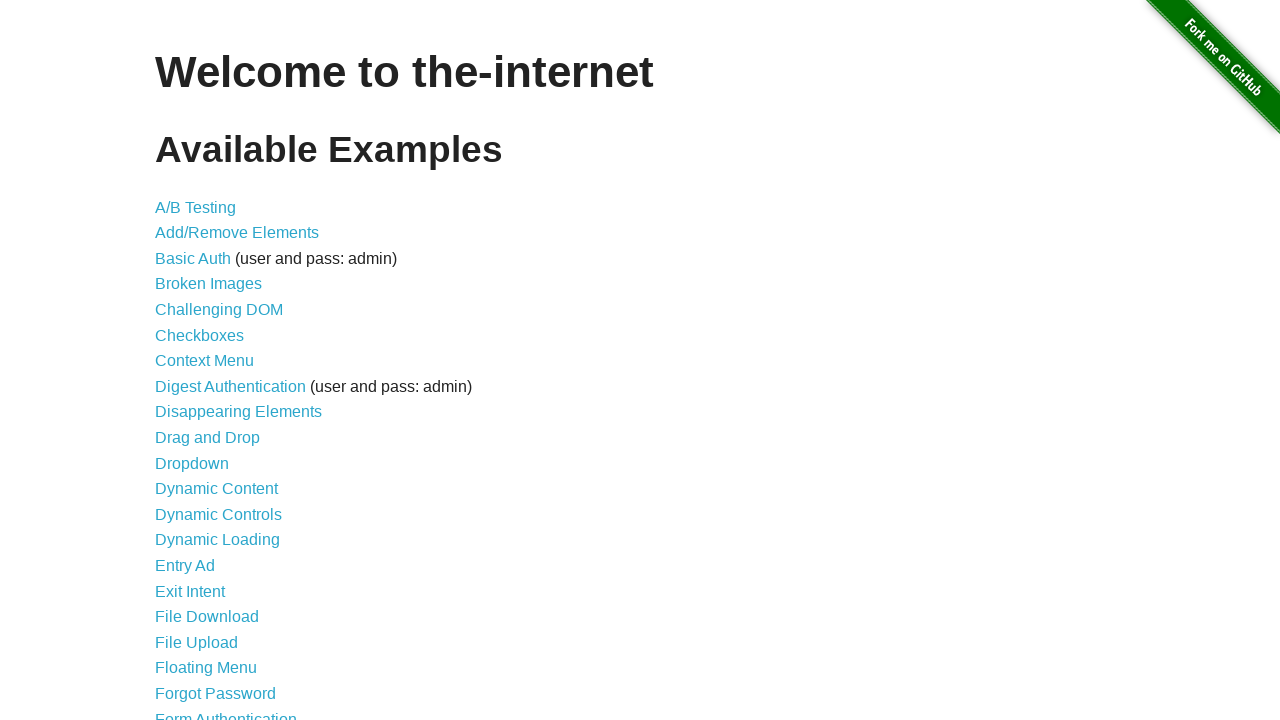

Clicked on Add/Remove Elements link at (237, 233) on xpath=//*[@id='content']/ul/li[2]/a
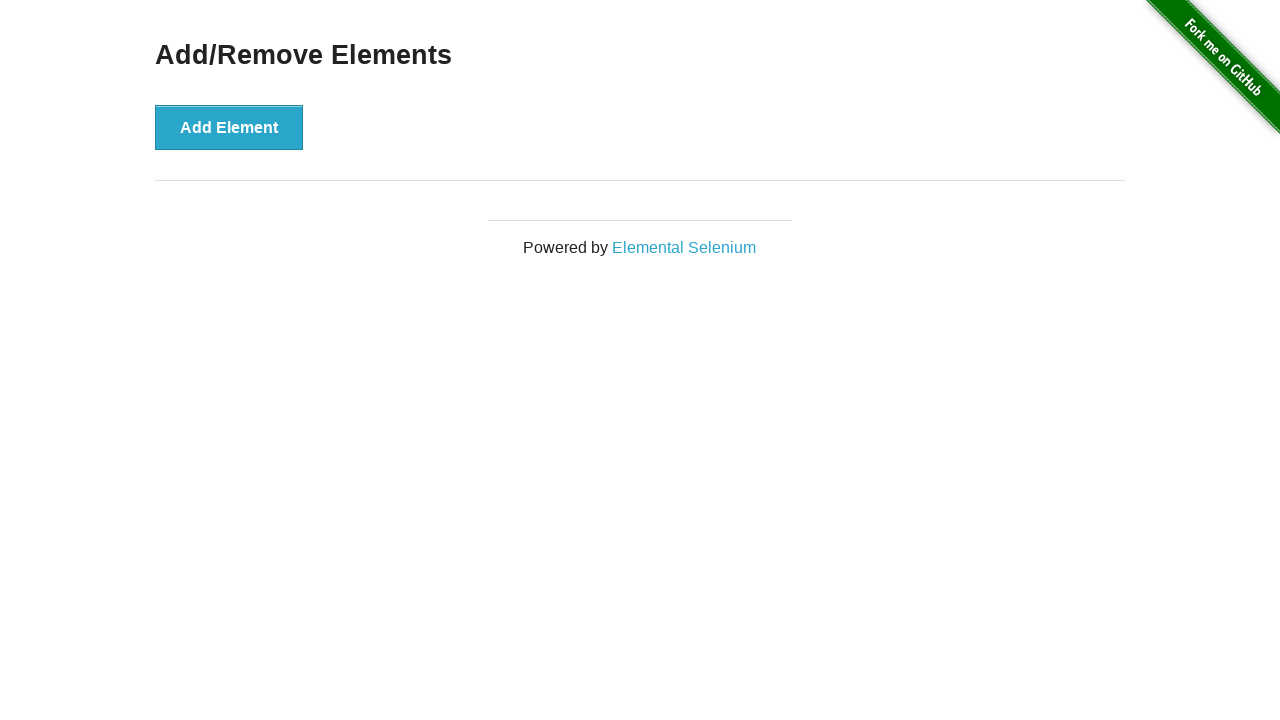

Clicked Add Element button at (229, 127) on xpath=//*[@id='content']/div/button
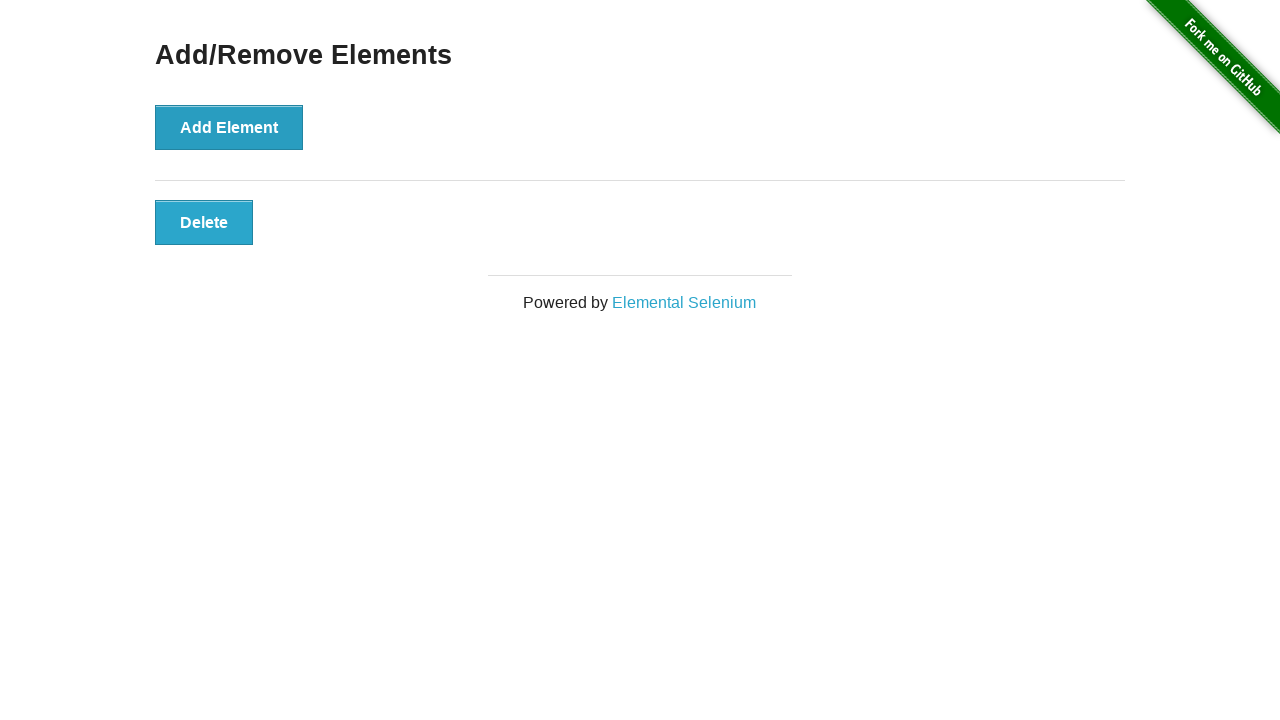

Clicked Remove button on the added element at (204, 222) on xpath=//*[@id='elements']/button
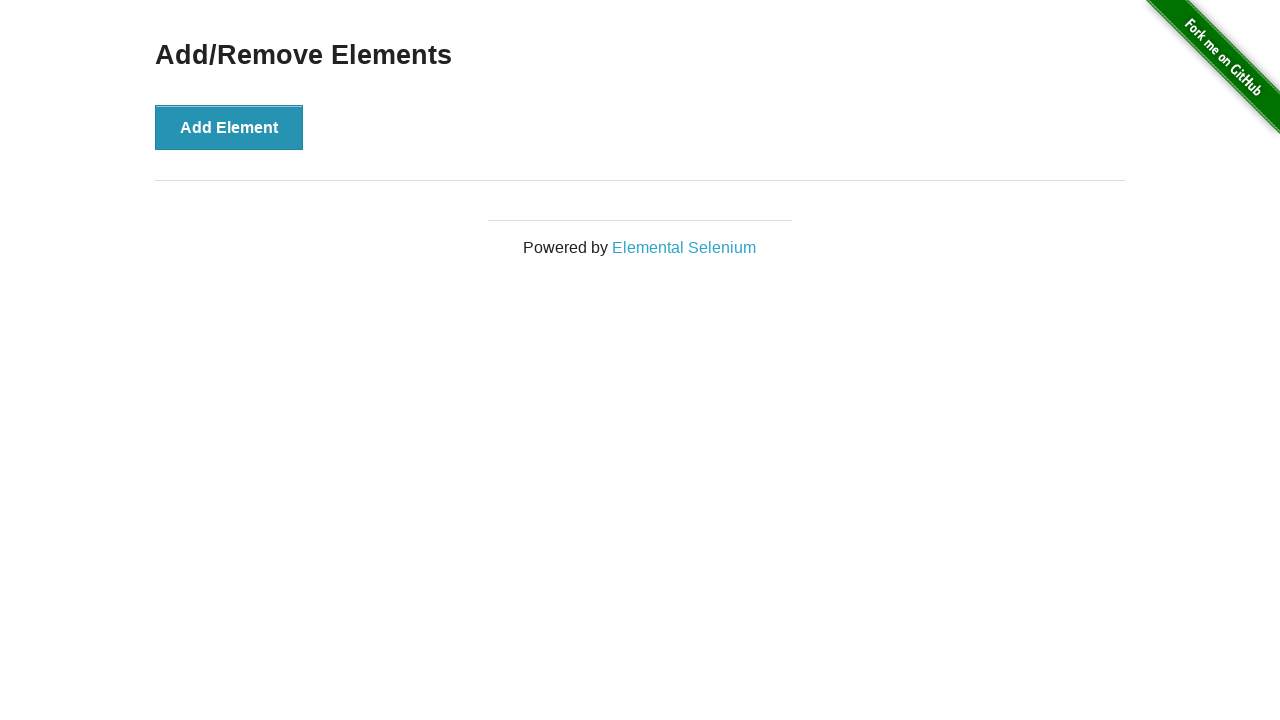

Navigated back to previous page
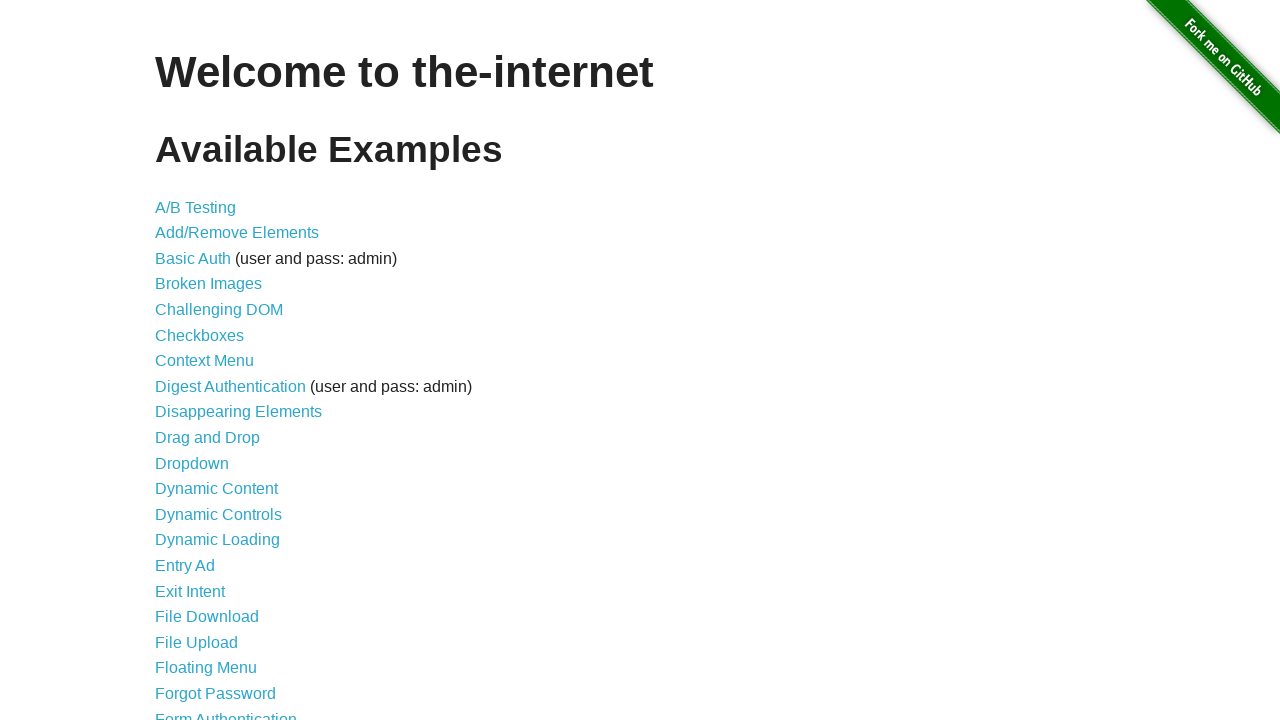

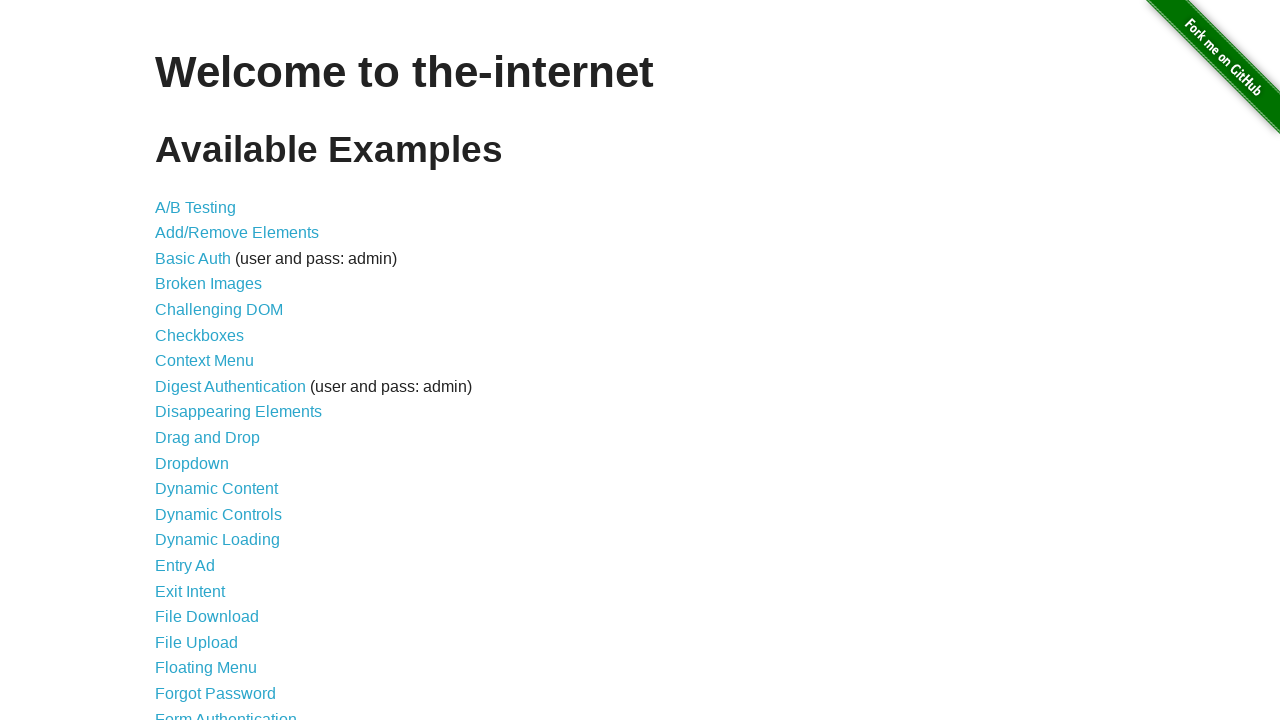